Tests prompt alert functionality in W3Schools tryit editor by switching to iframe, triggering a prompt alert, entering text, and accepting it

Starting URL: https://www.w3schools.com/jsref/tryit.asp?filename=tryjsref_prompt

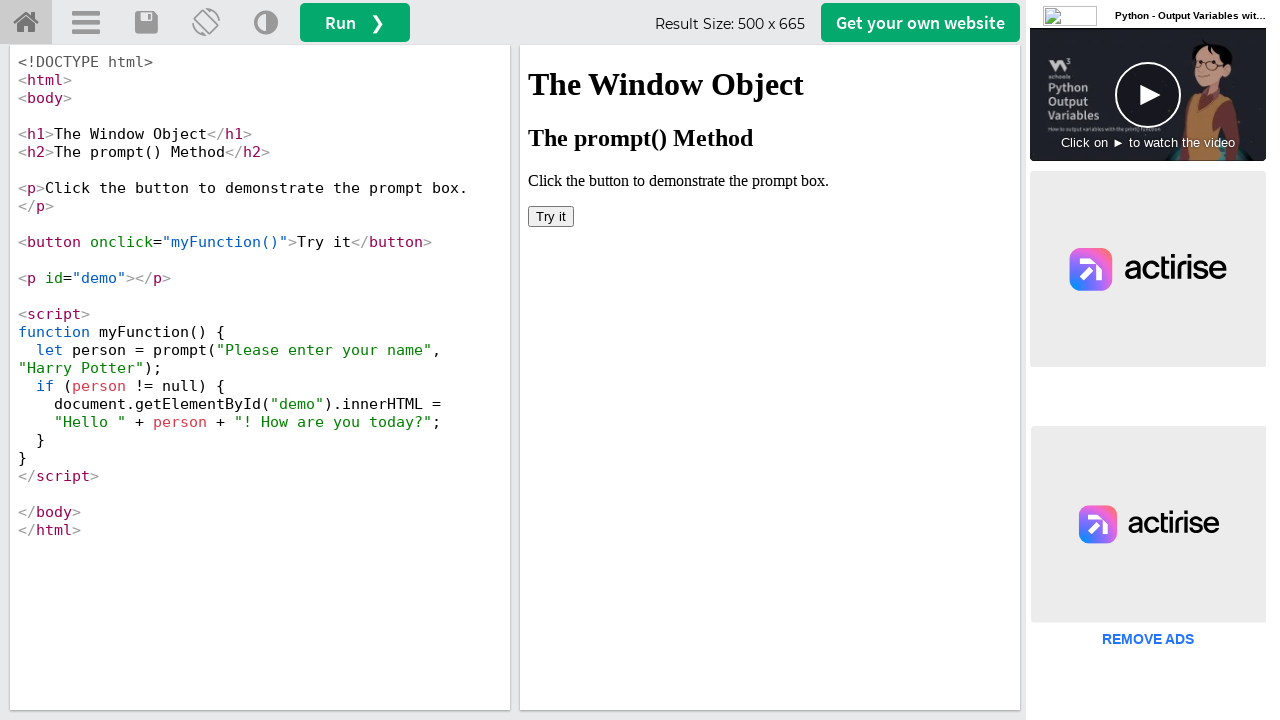

Located iframe with ID 'iframeResult' containing the demo
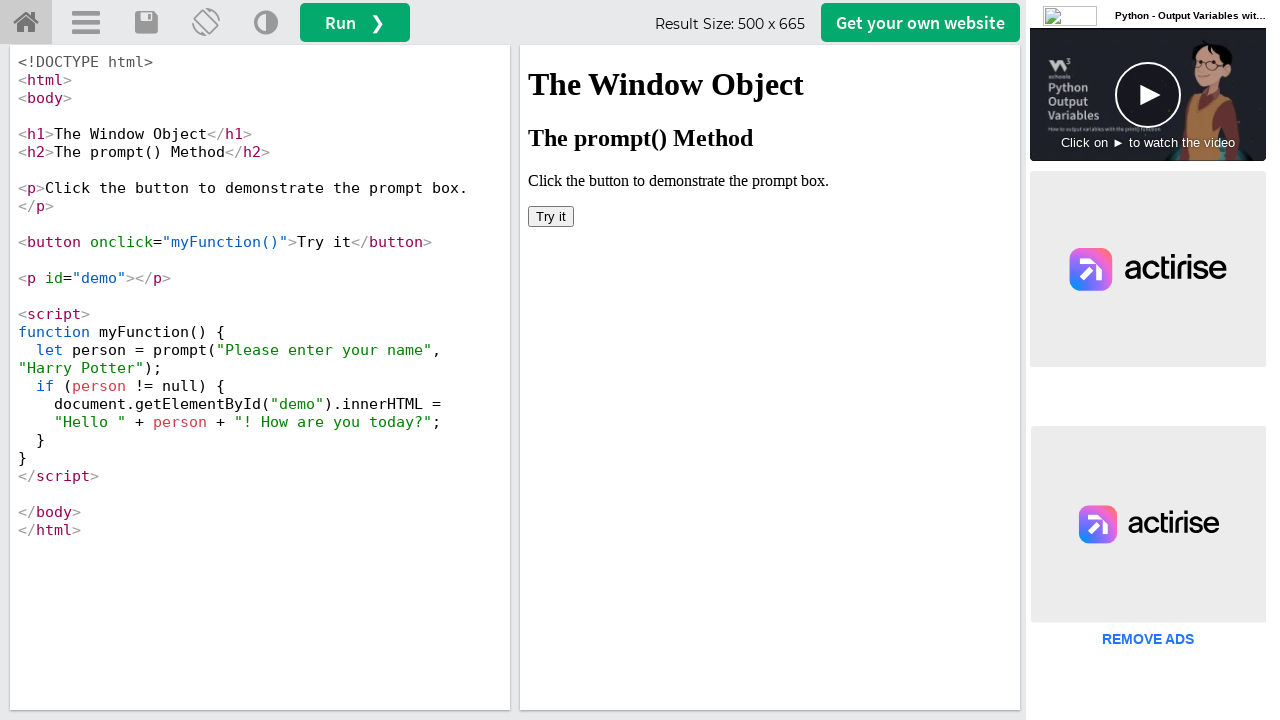

Clicked the 'Try it' button in the iframe at (551, 216) on #iframeResult >> internal:control=enter-frame >> xpath=/html/body/button
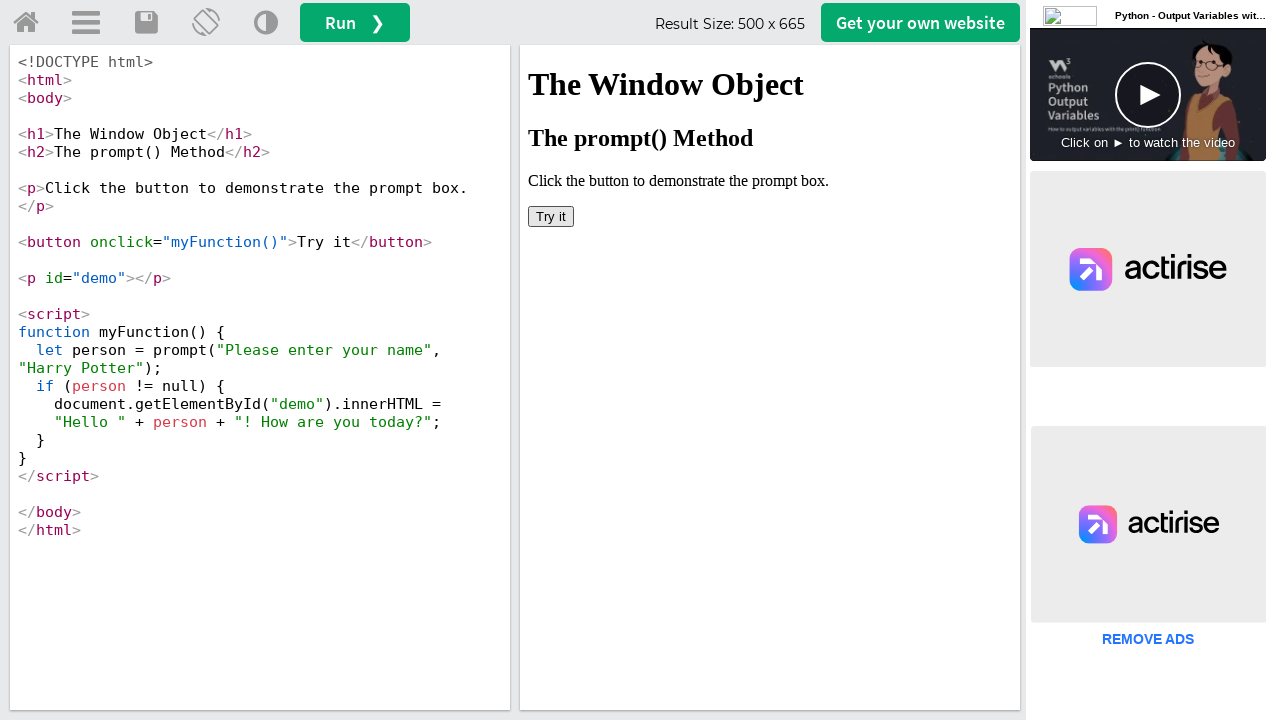

Set up dialog handler to accept prompt with text 'Hello'
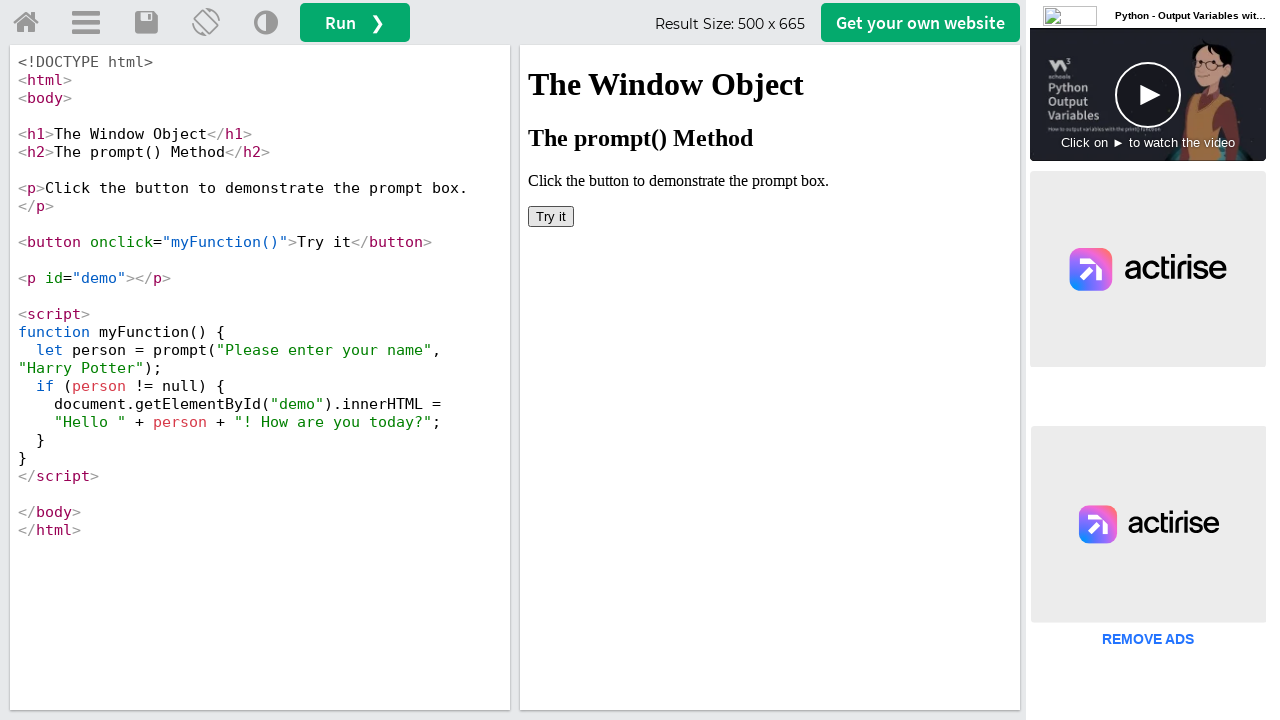

Clicked the button again to trigger the prompt alert at (551, 216) on #iframeResult >> internal:control=enter-frame >> xpath=/html/body/button
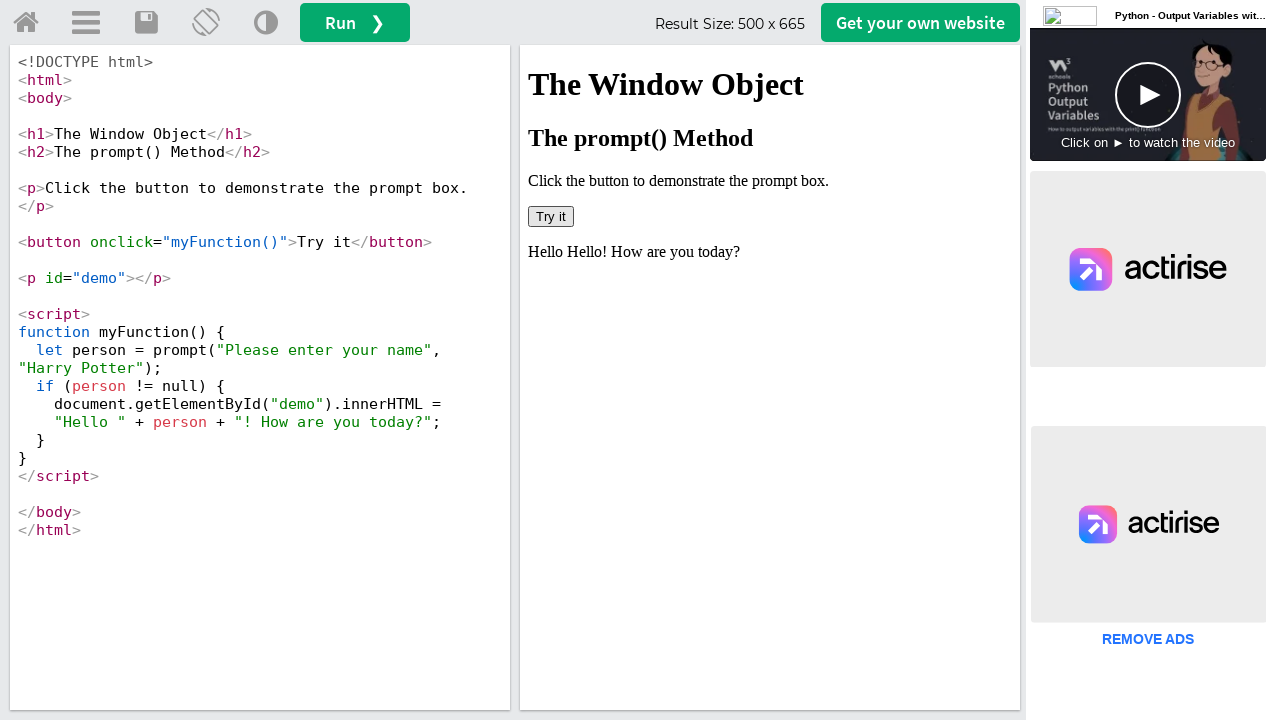

Waited 1 second for prompt dialog to be processed and accepted
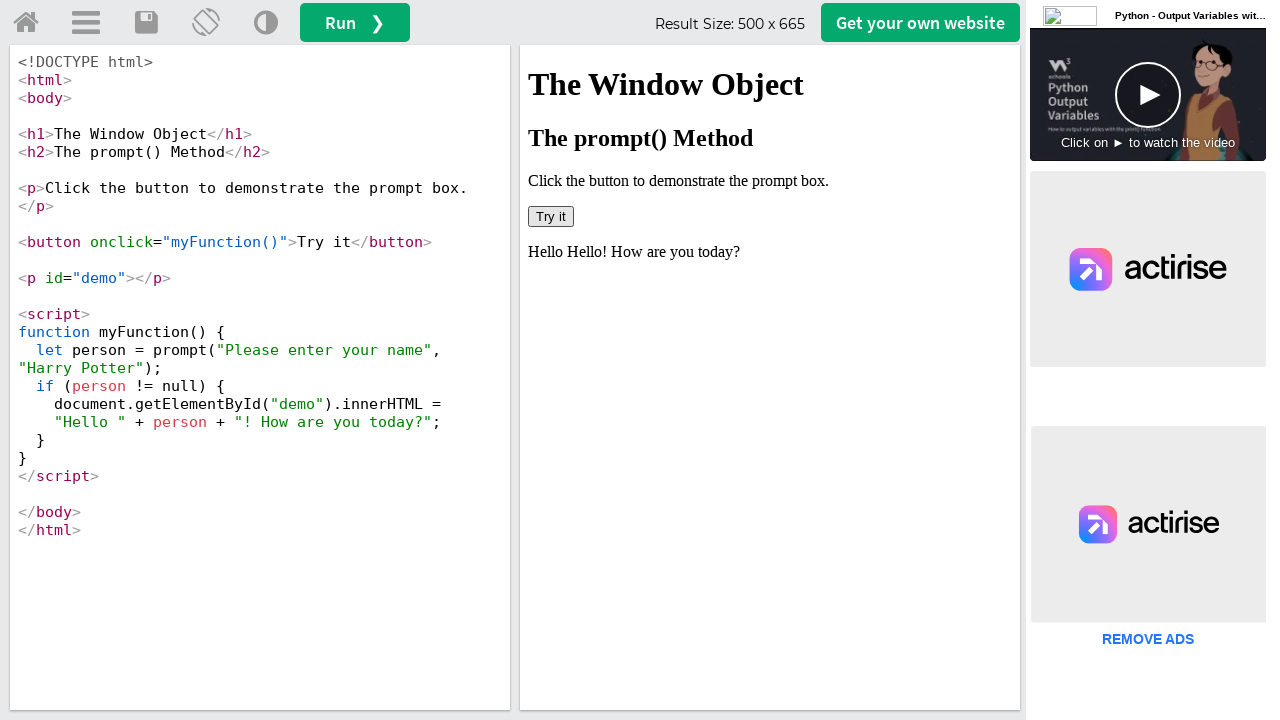

Retrieved page title: 'W3Schools Tryit Editor' to verify main context is active
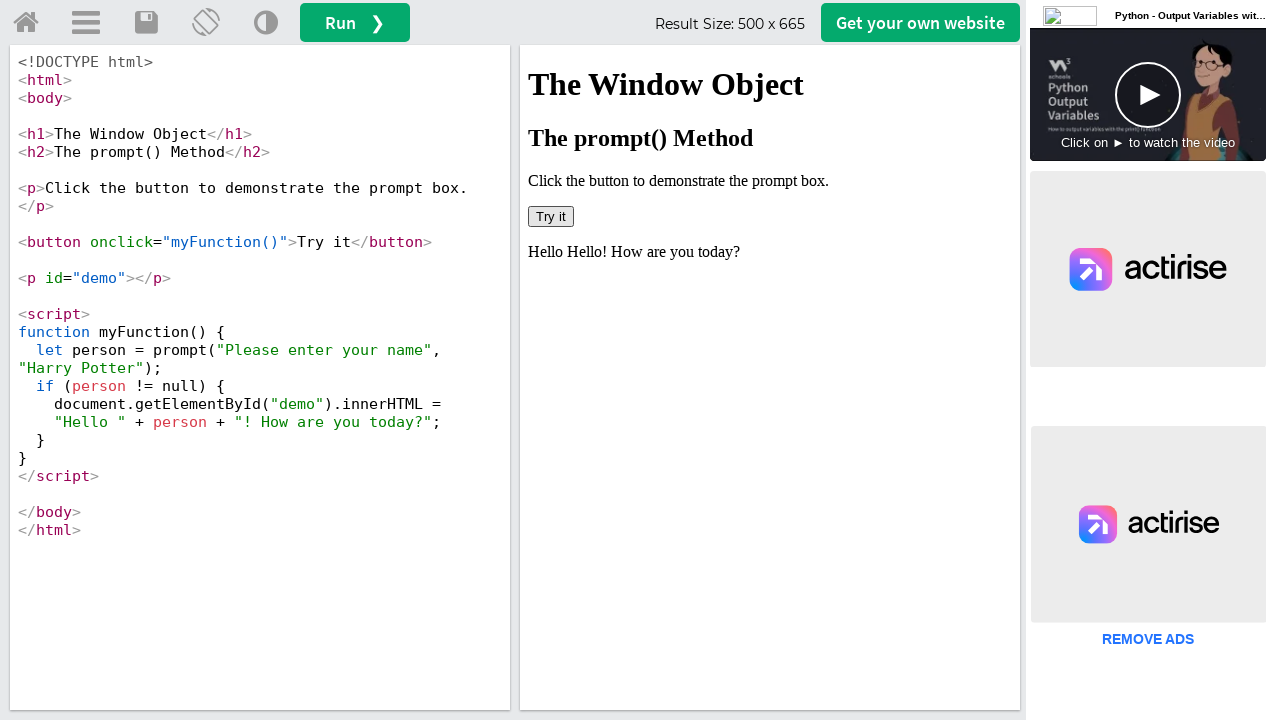

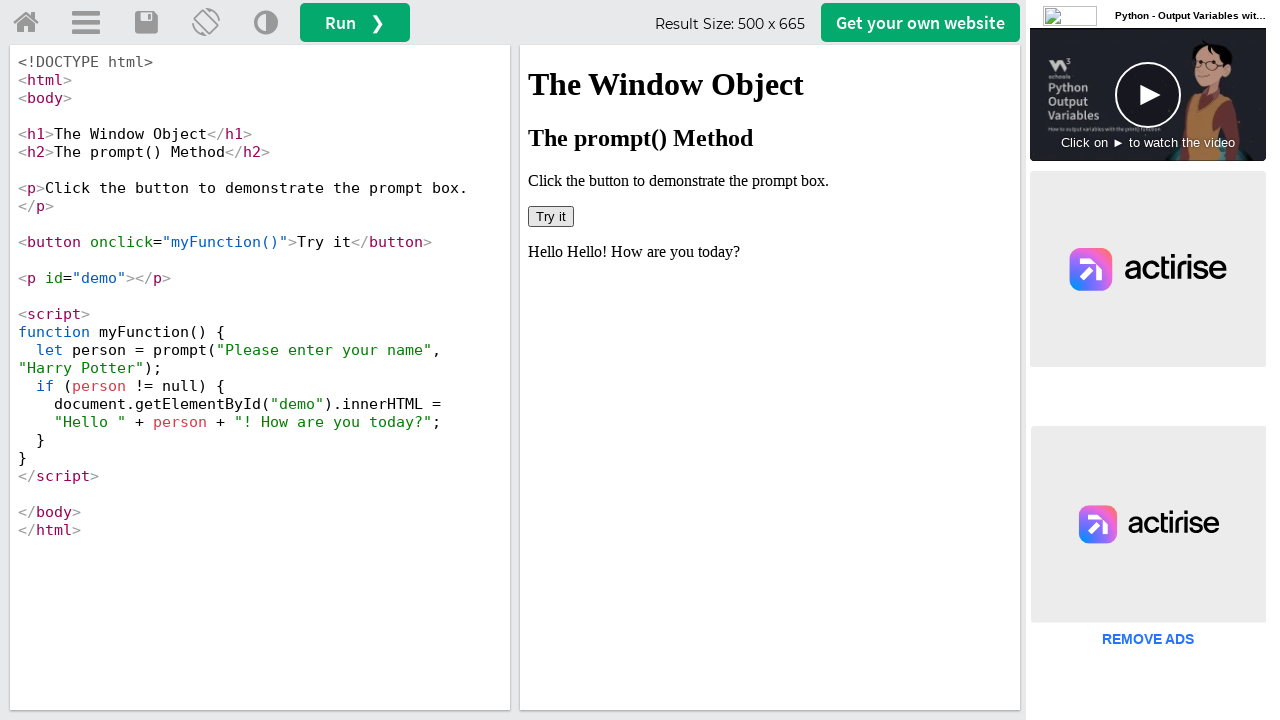